Tests closing a modal dialog by clicking the OK button

Starting URL: https://testpages.eviltester.com/styled/alerts/fake-alert-test.html

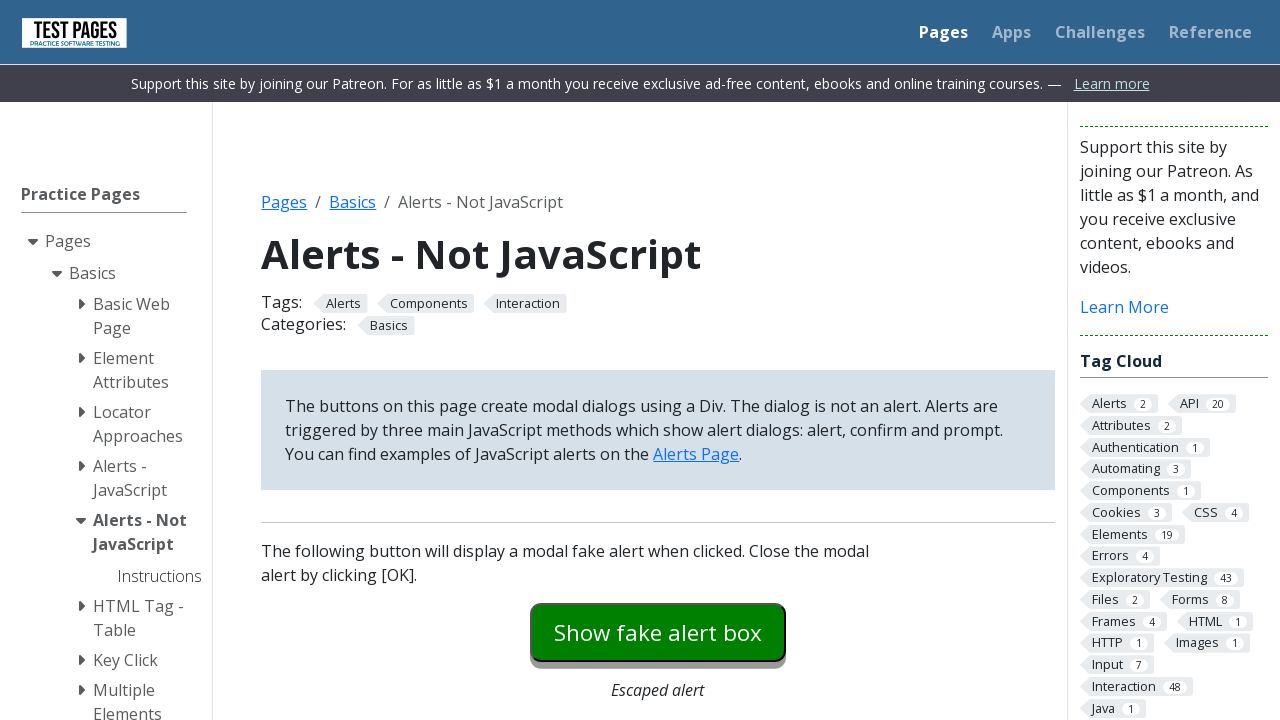

Clicked button to open modal dialog at (658, 360) on #modaldialog
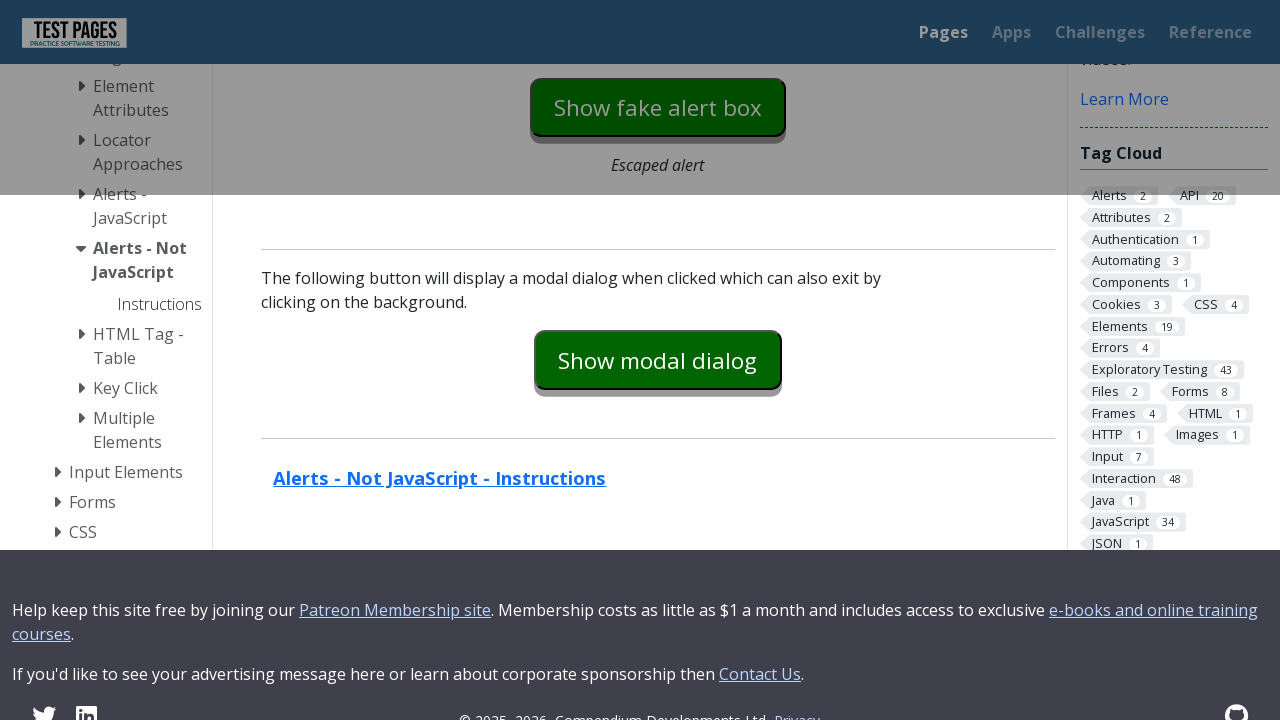

Clicked OK button to close modal dialog at (719, 361) on #dialog-ok
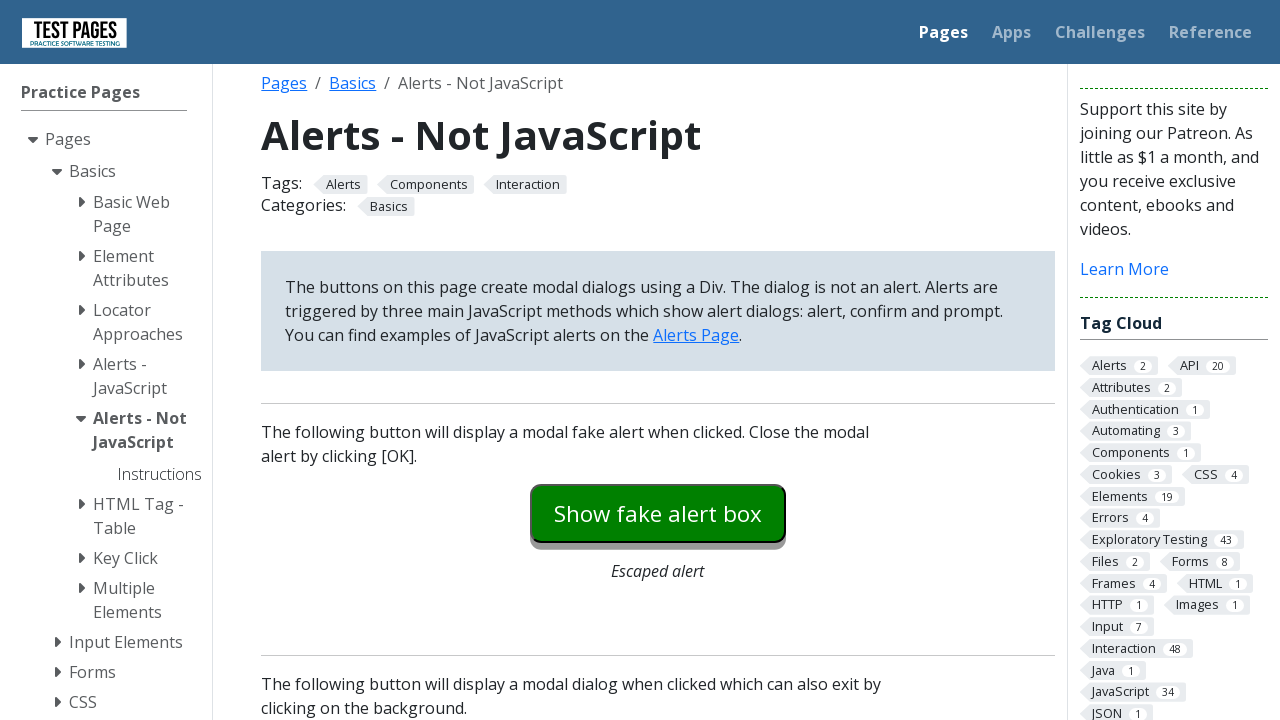

Verified modal dialog is hidden
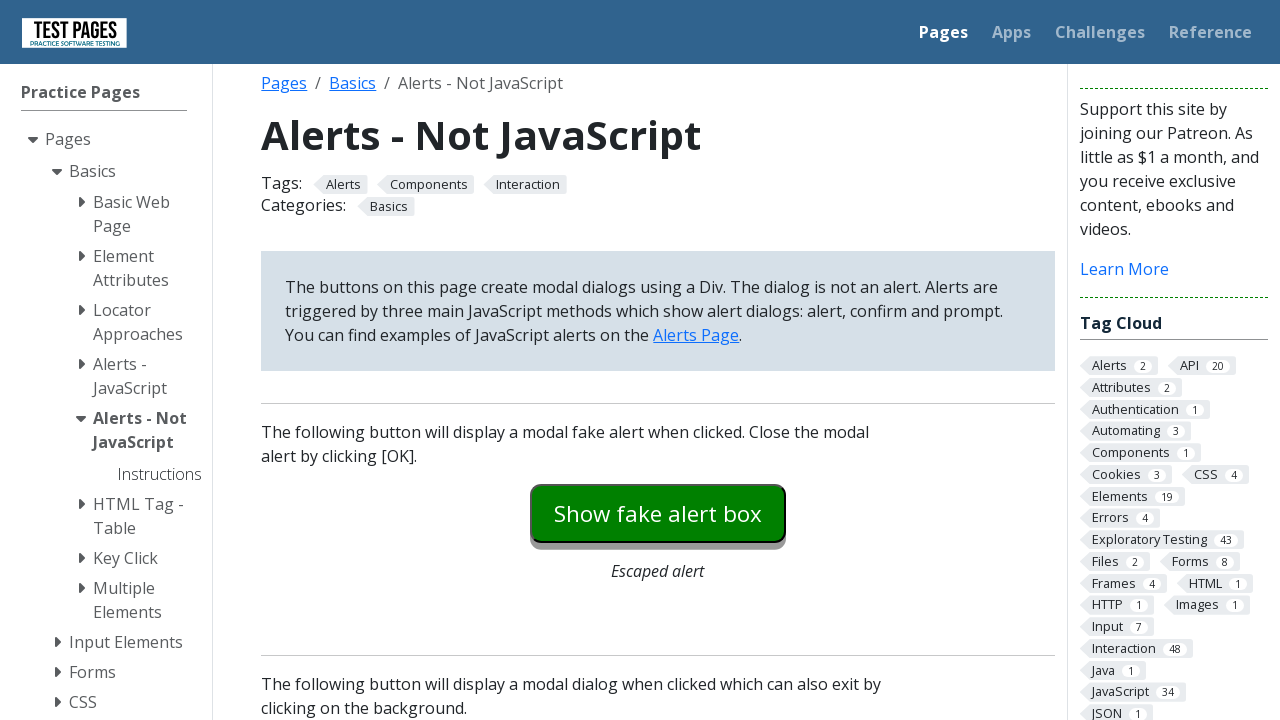

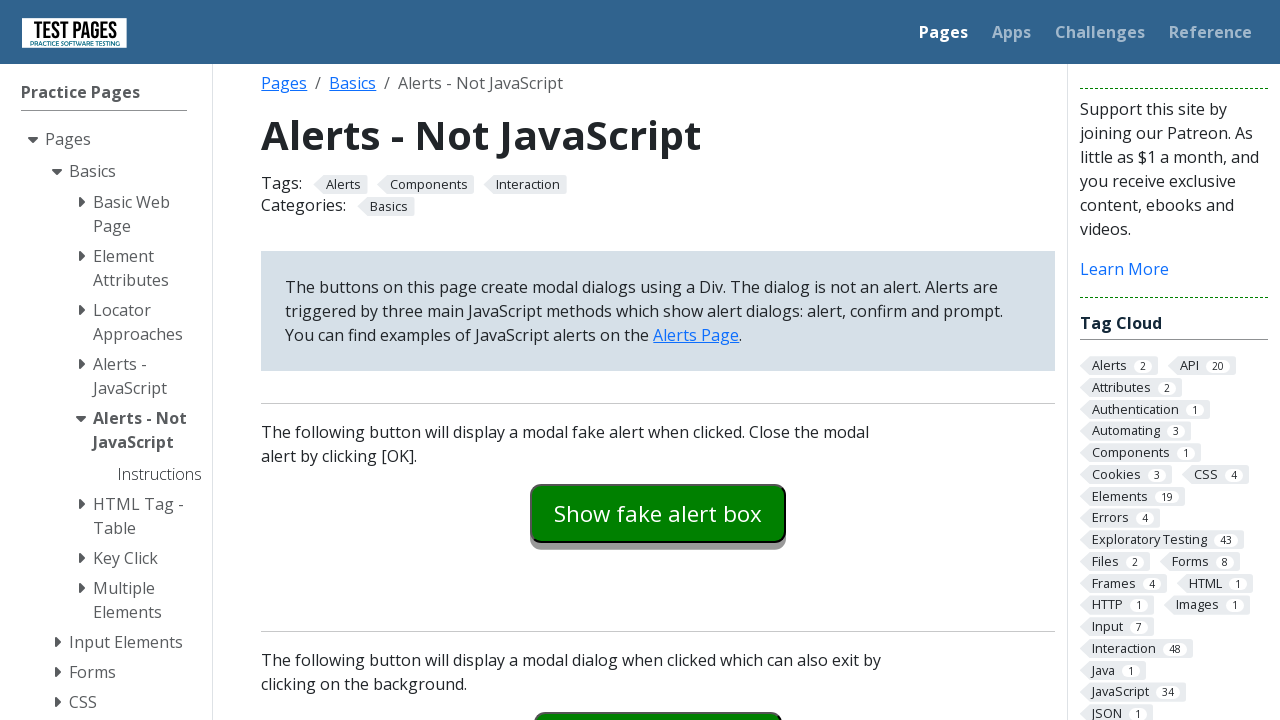